Tests YouTube's search functionality by entering a search query in the search bar and clicking the search button, then tests the voice search microphone button by clicking it and canceling.

Starting URL: https://www.youtube.com/

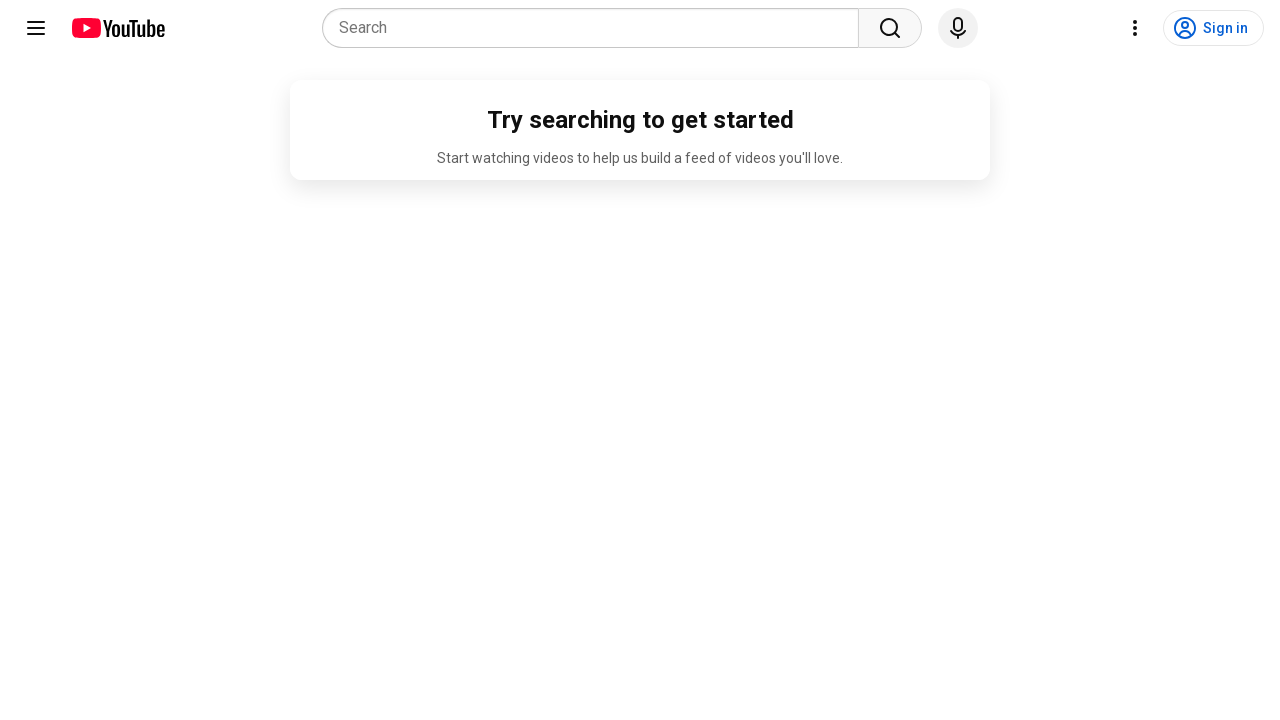

Search bar became visible
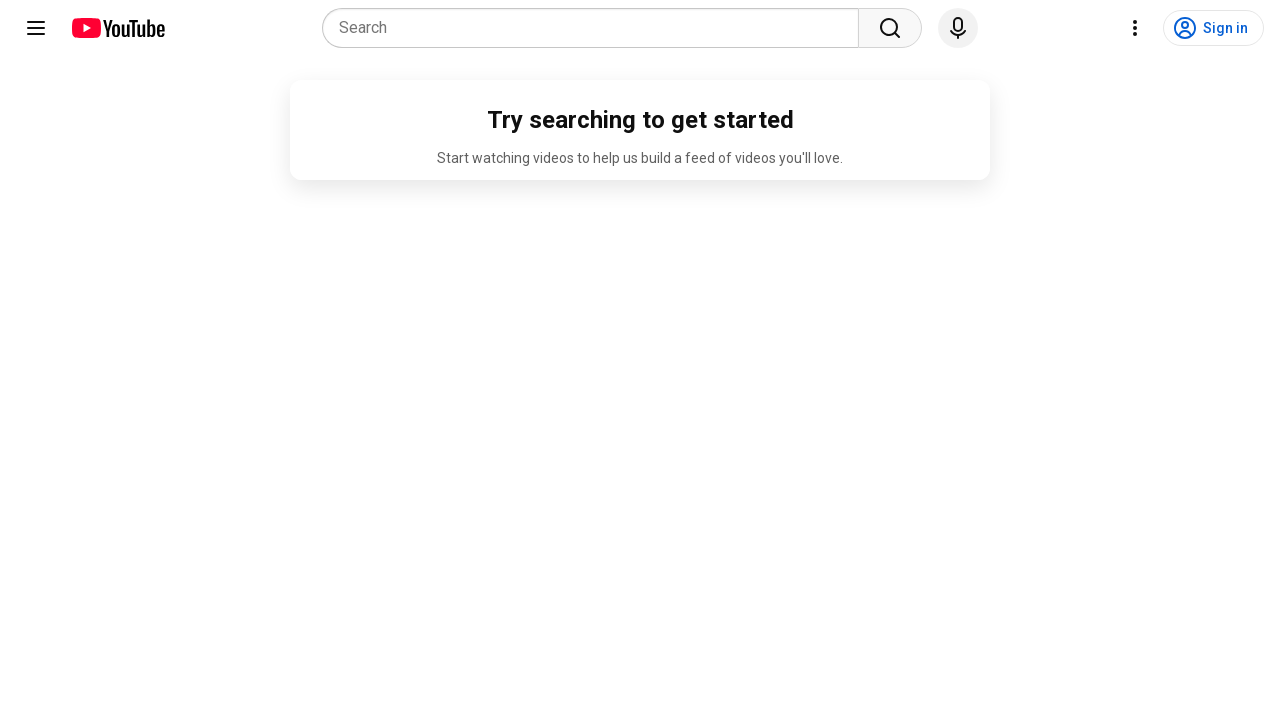

Filled search bar with 'Quality Assurance Engineering' on input.ytSearchboxComponentInput
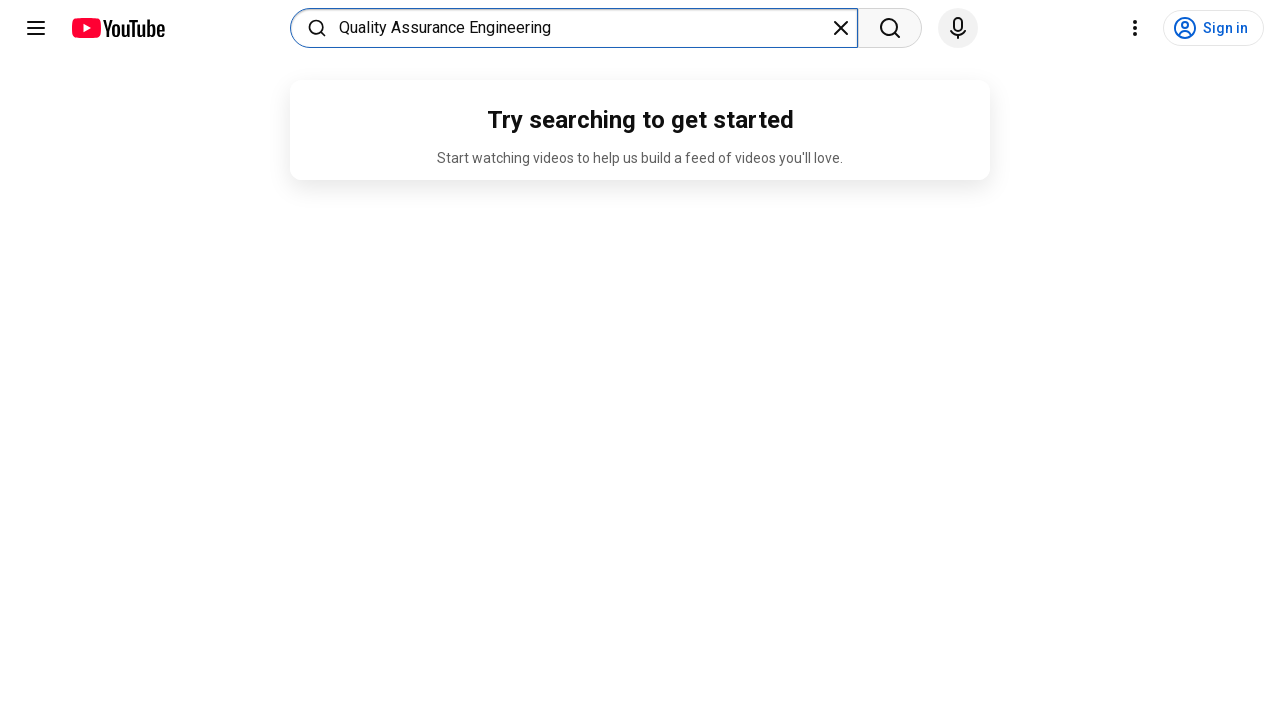

Clicked search button to search at (841, 28) on #center yt-searchbox button
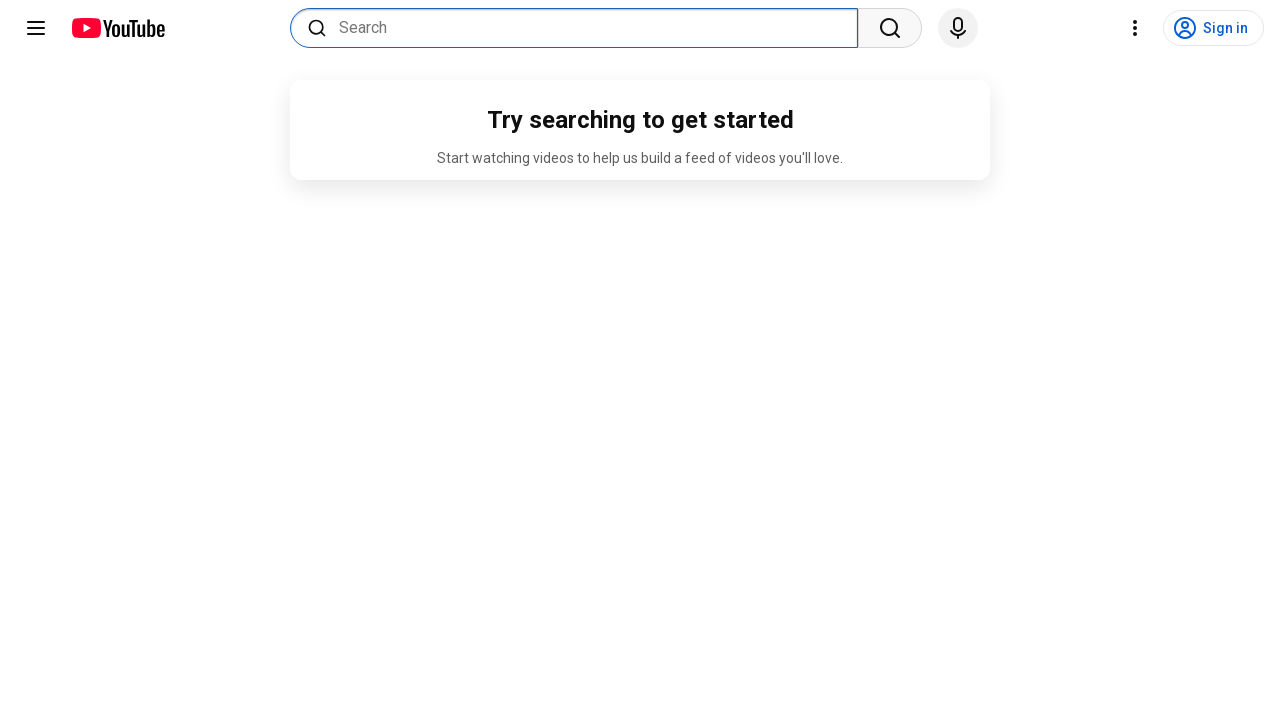

Voice search microphone button became visible
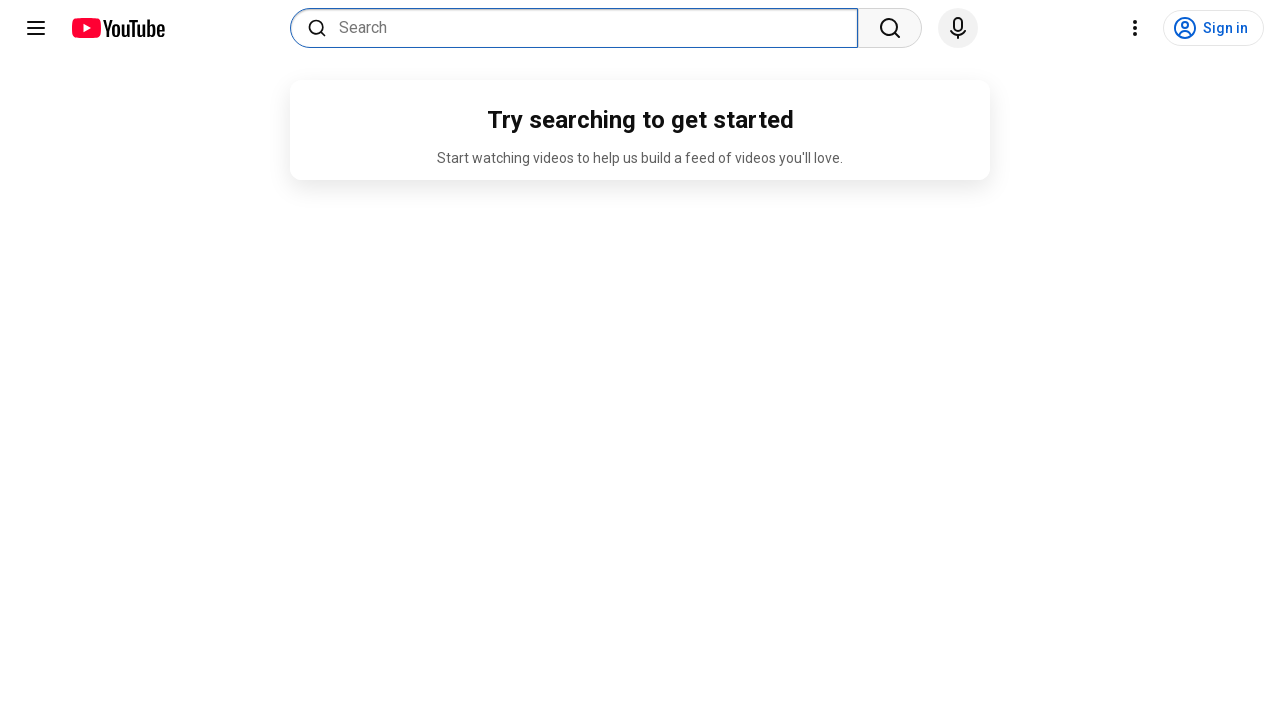

Clicked microphone button to open voice search at (958, 28) on button[aria-label='Search with your voice']
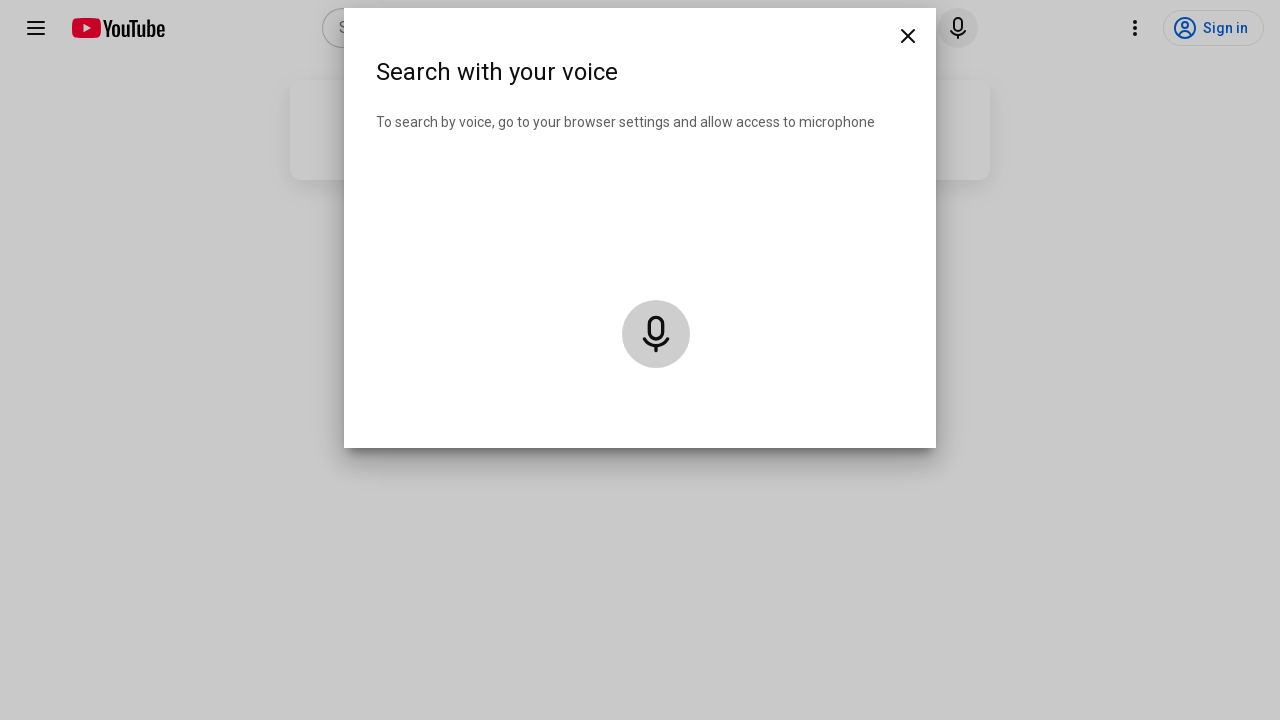

Cancel button became visible in voice search dialog
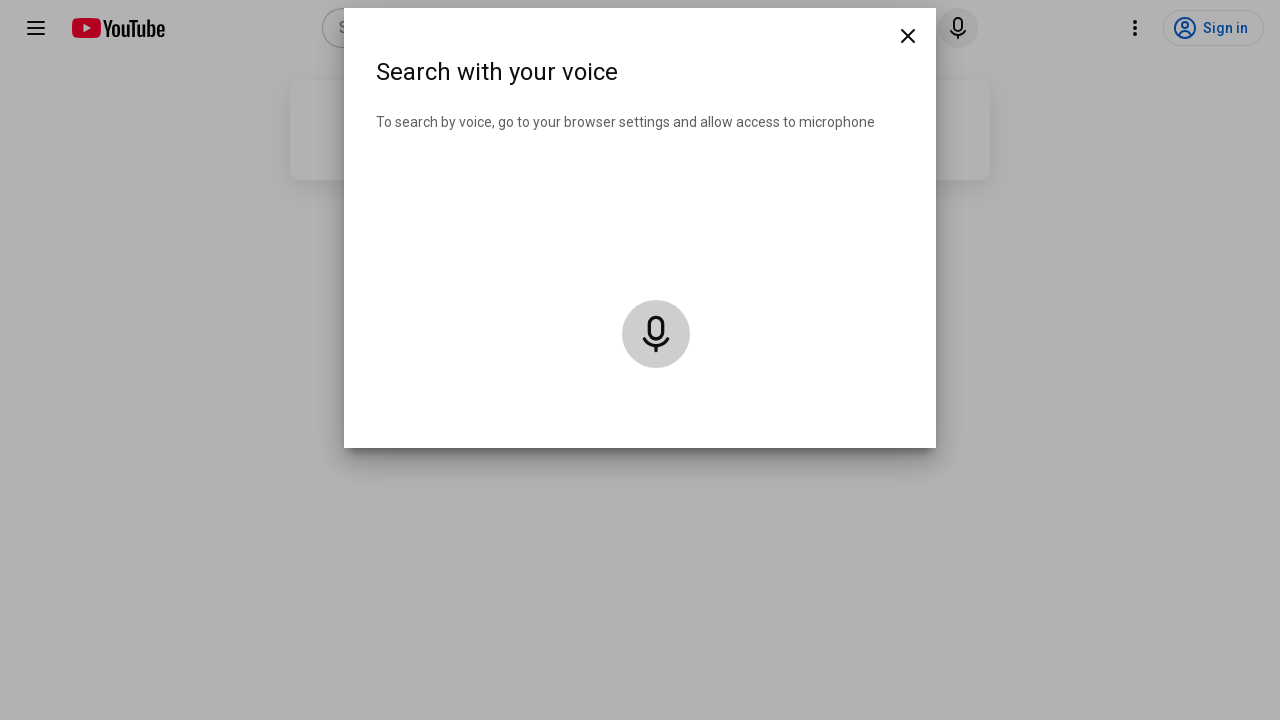

Clicked Cancel button to close voice search dialog at (908, 36) on button[aria-label='Cancel']
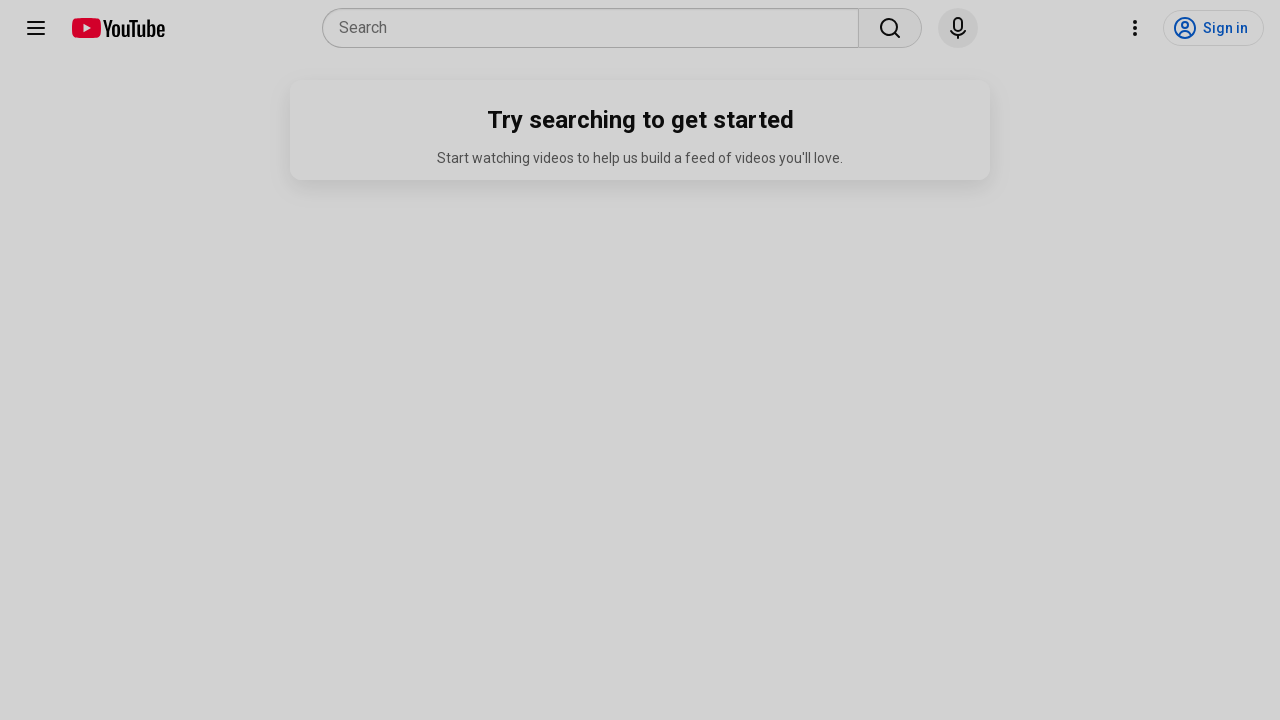

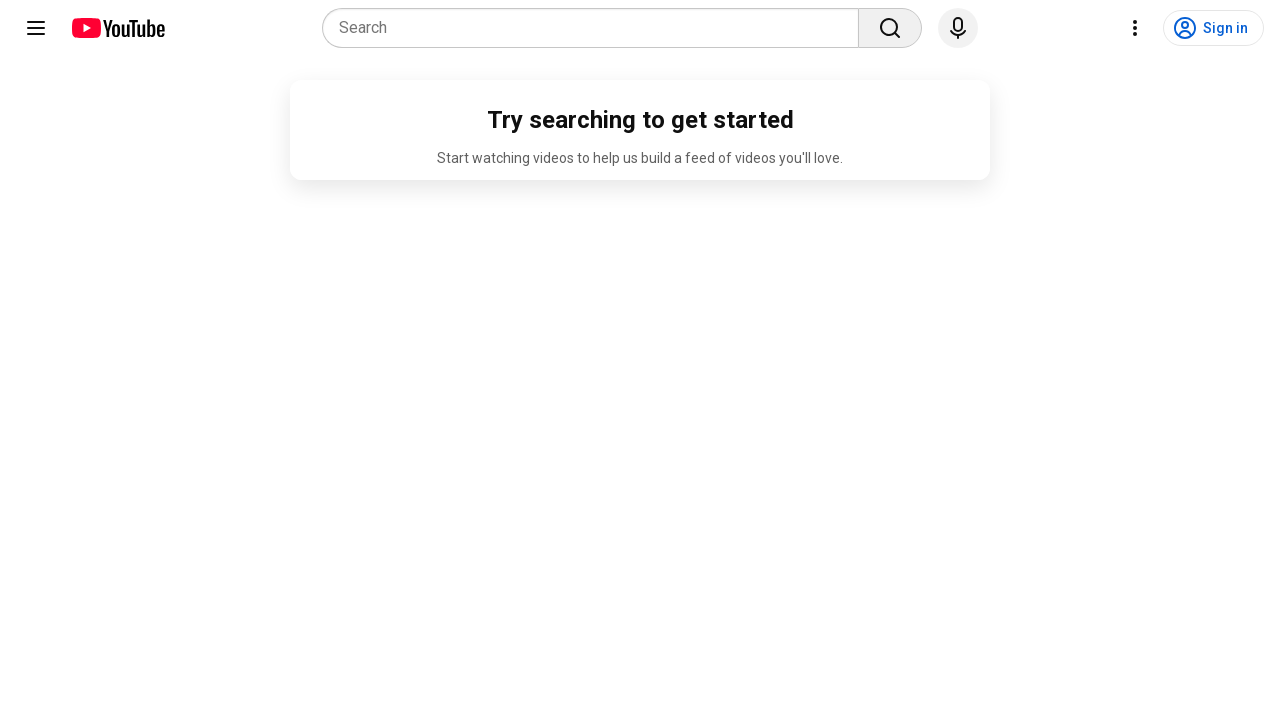